Tests various UI interactions on a demo automation testing site including clicking buttons, checking/unchecking checkboxes, typing in phone input fields, hovering over elements, and selecting dropdown options.

Starting URL: https://demo.automationtesting.in

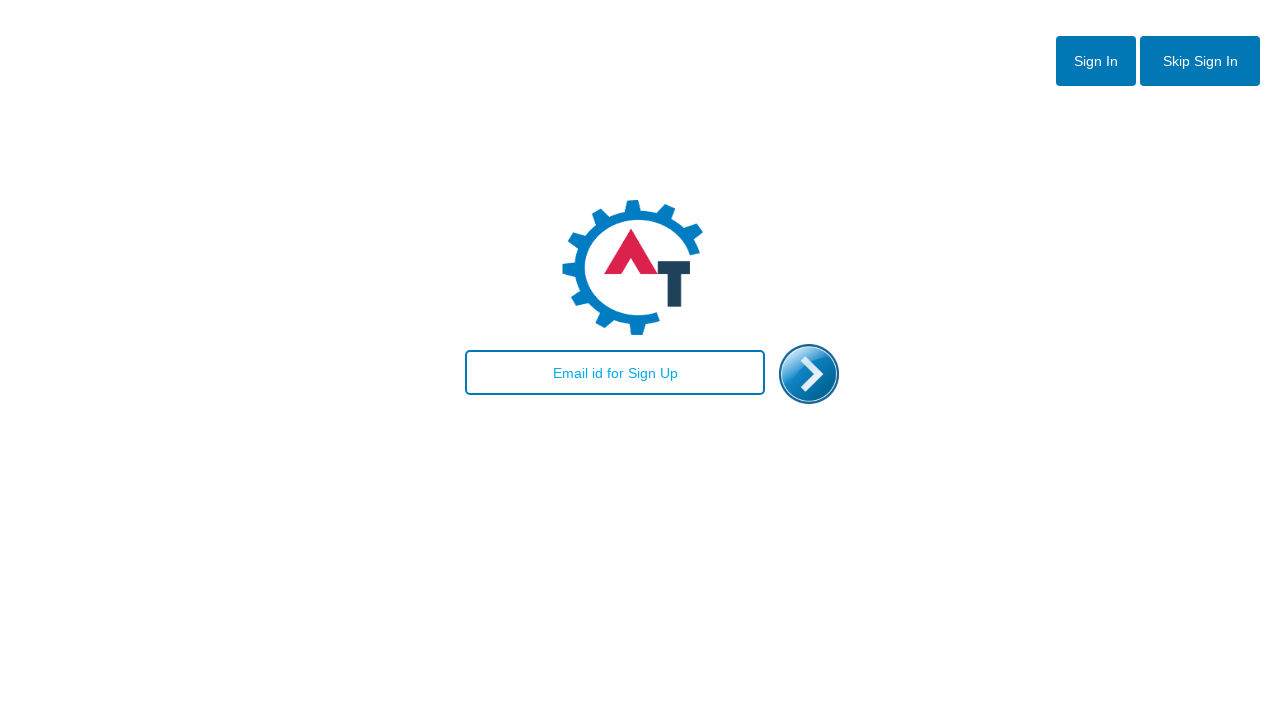

Clicked skip registration button at (1200, 61) on #btn2
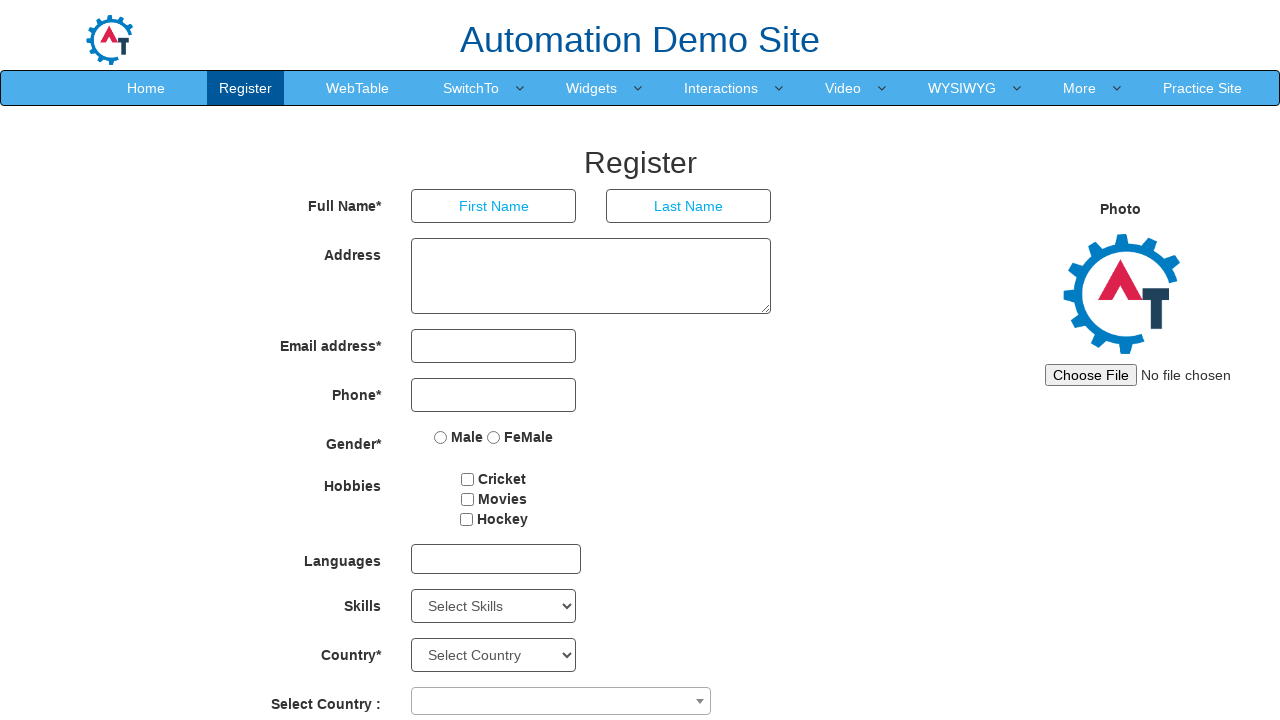

Checked the movies checkbox at (467, 499) on #checkbox2
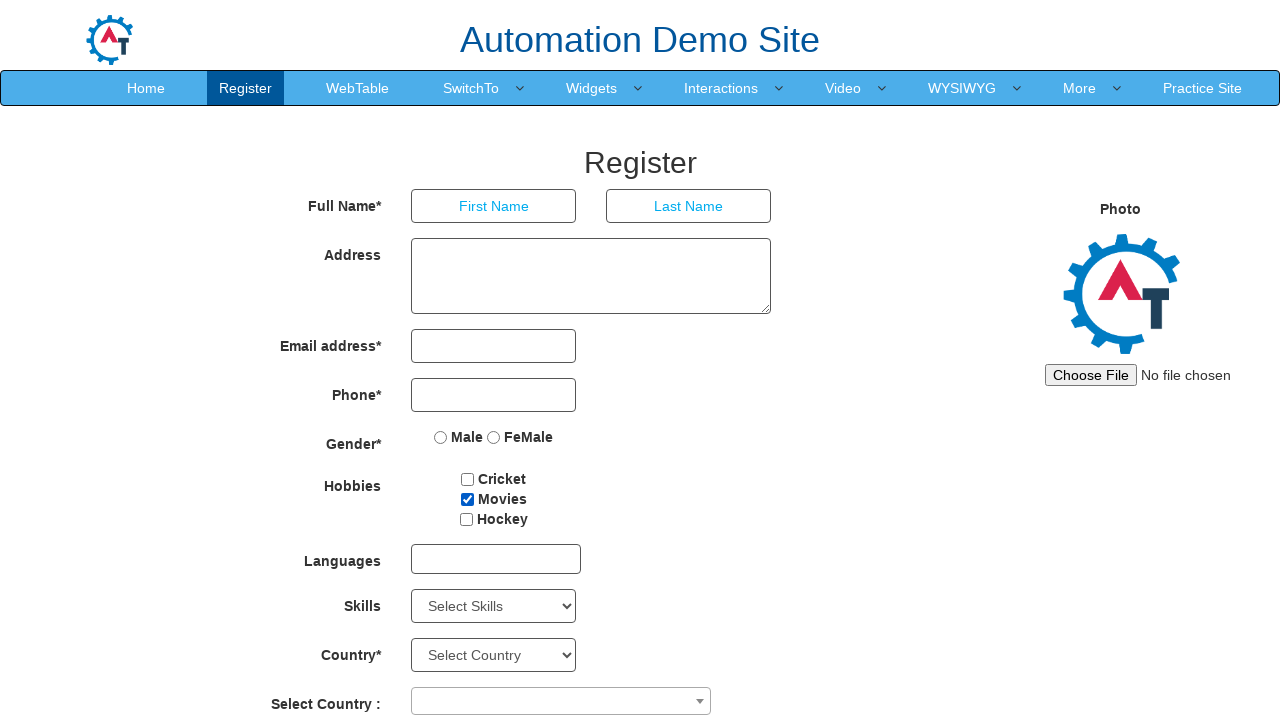

Unchecked the movies checkbox at (467, 499) on #checkbox2
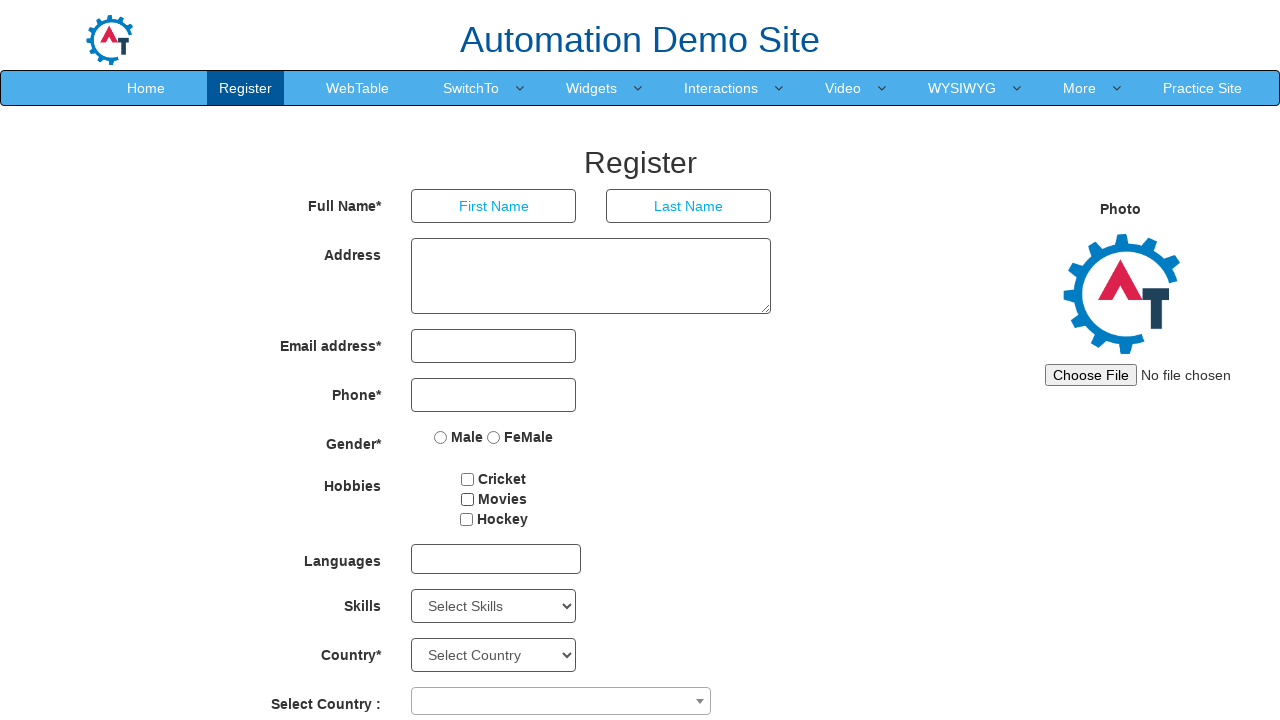

Typed phone number into phone input field on input[type=tel]
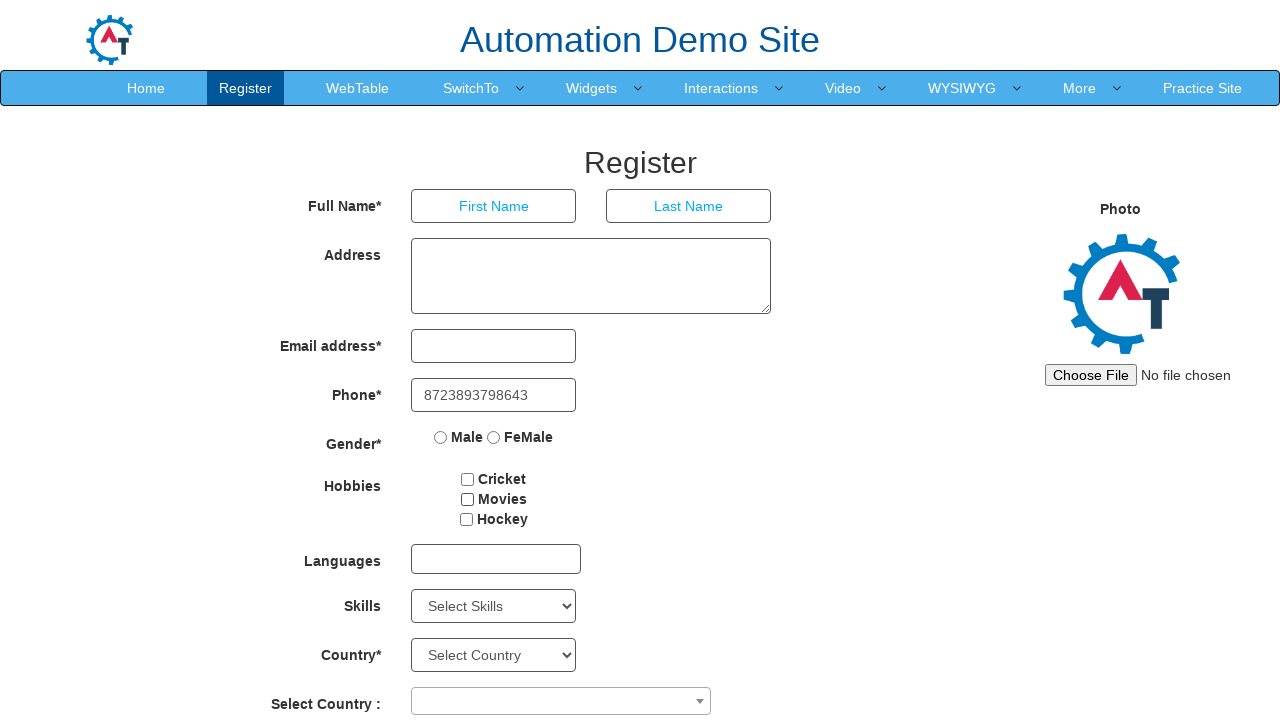

Cleared the phone input field on input[type=tel]
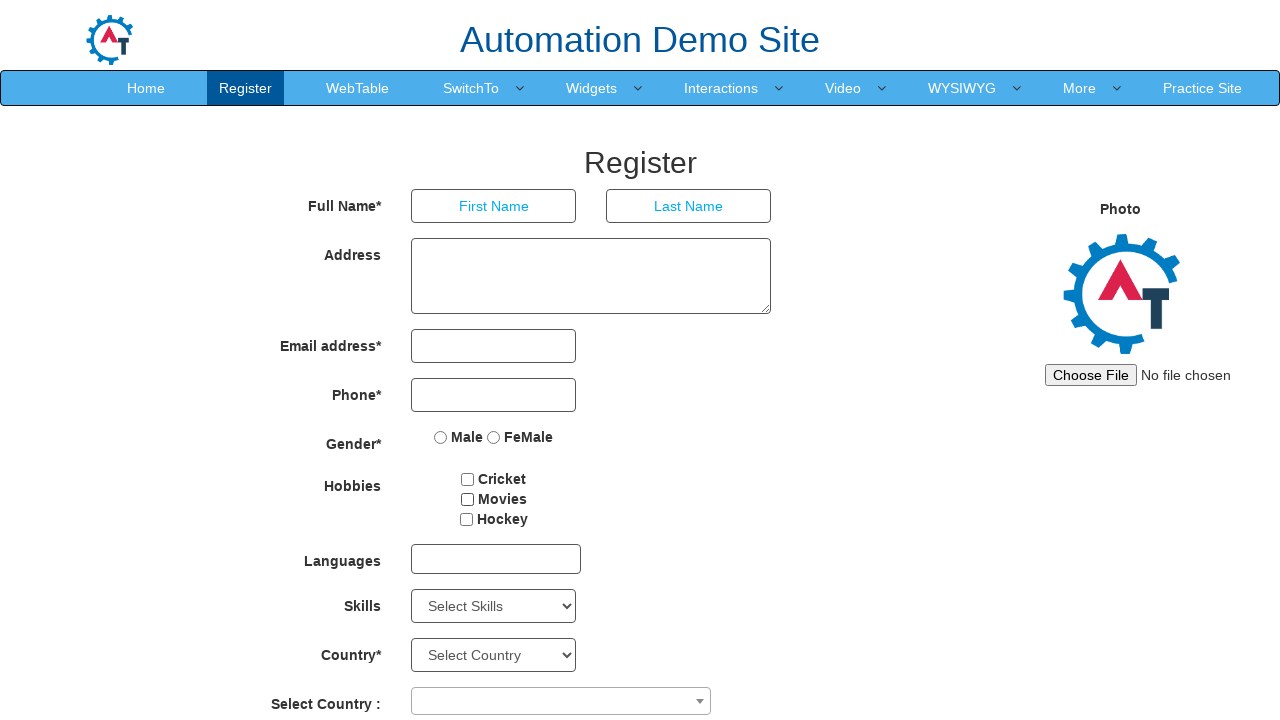

Facebook icon became visible
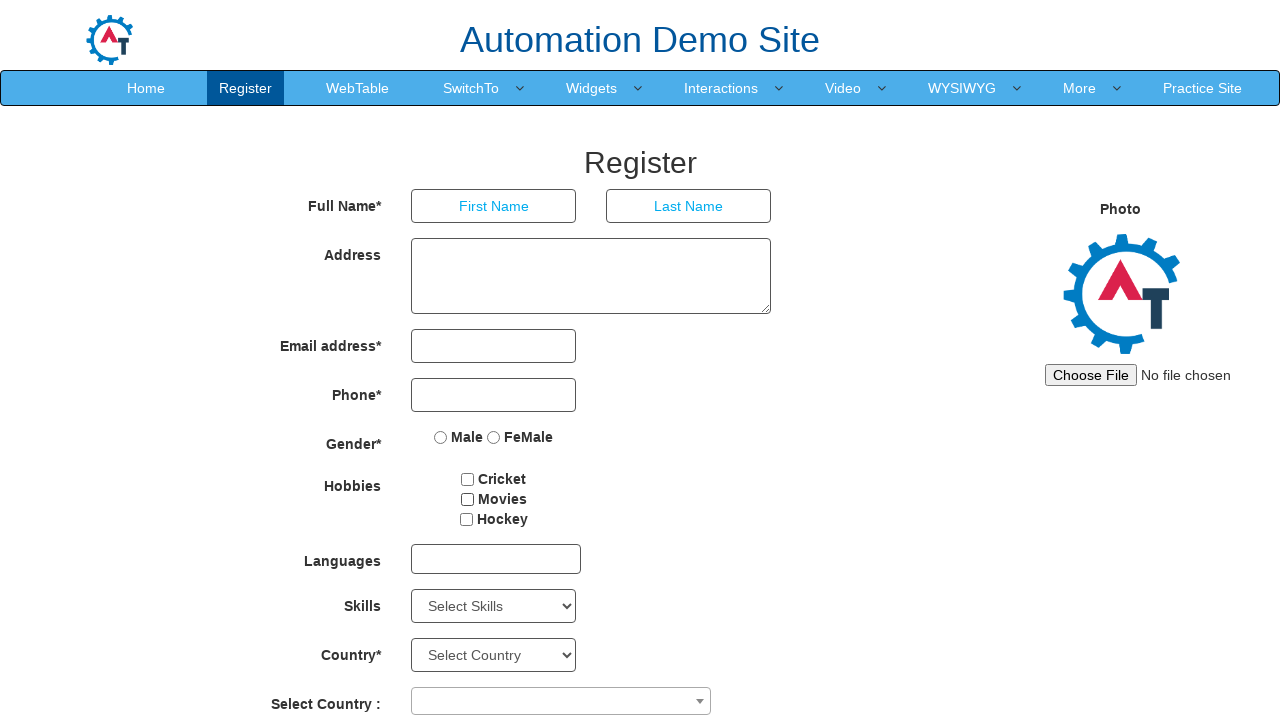

Hovered over the Interactions link at (721, 88) on a[href='Interactions.html']
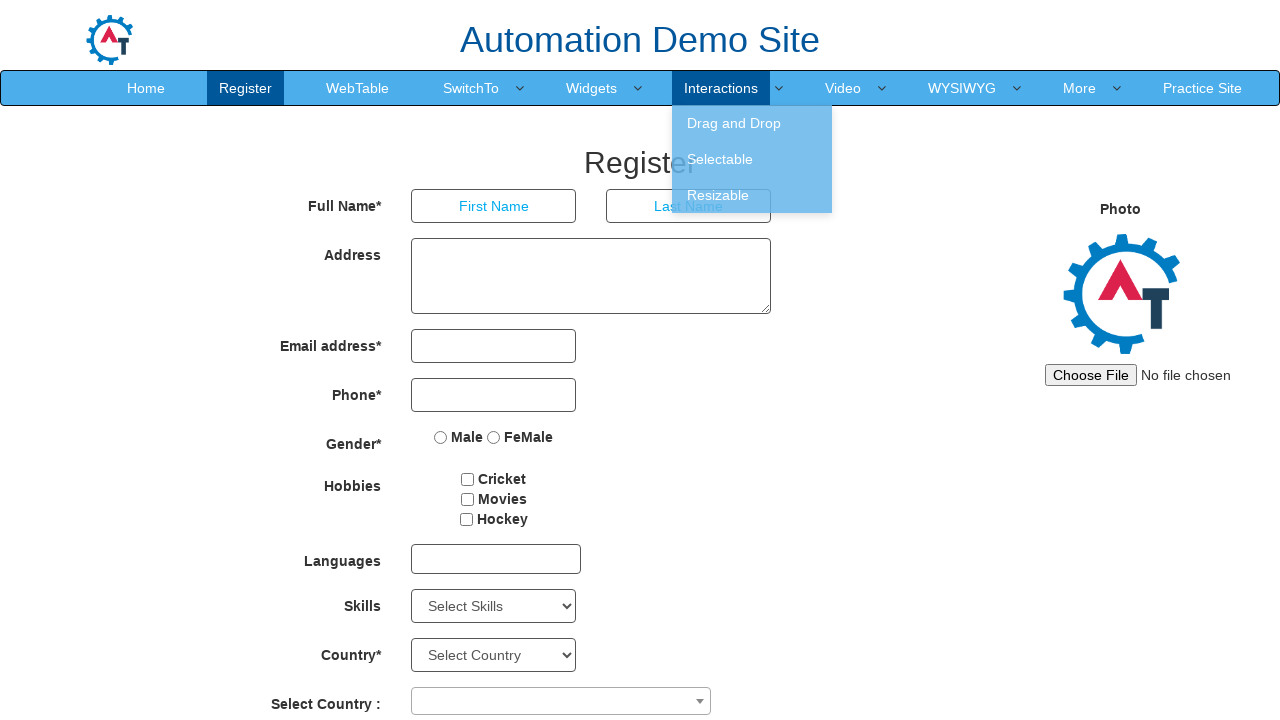

Selected option at index 5 from skills dropdown on select[ng-model=Skill]
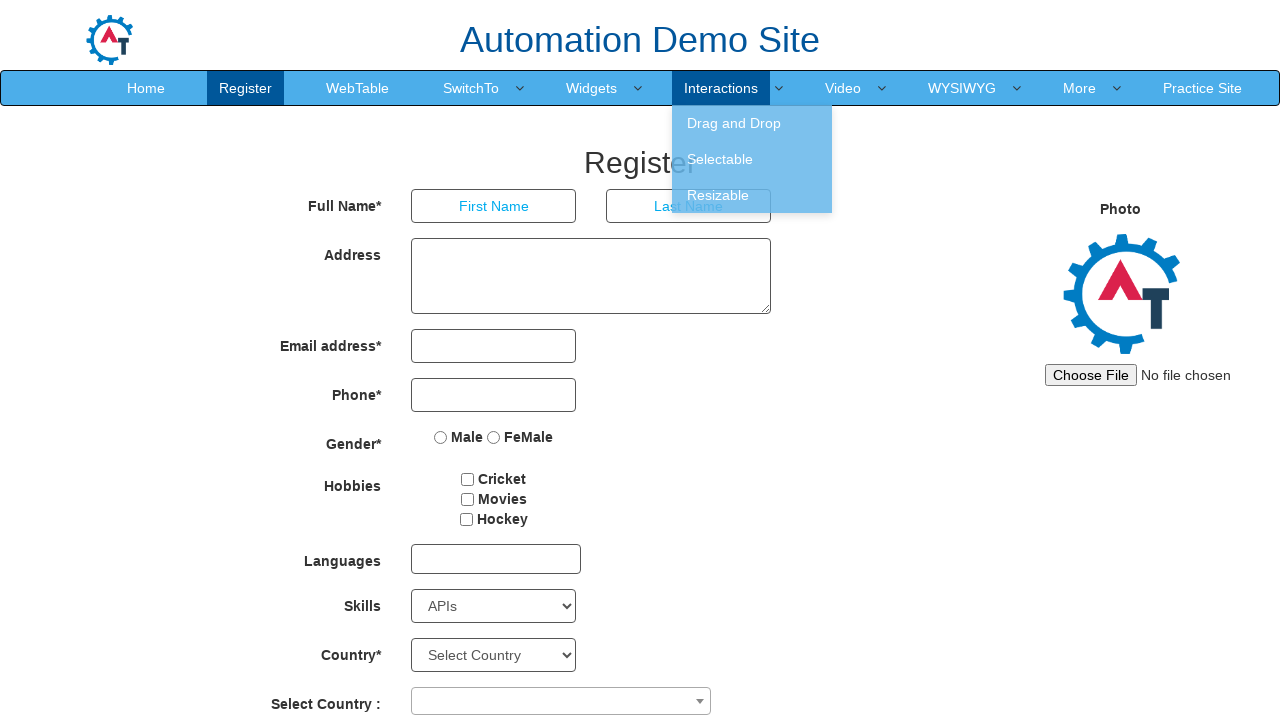

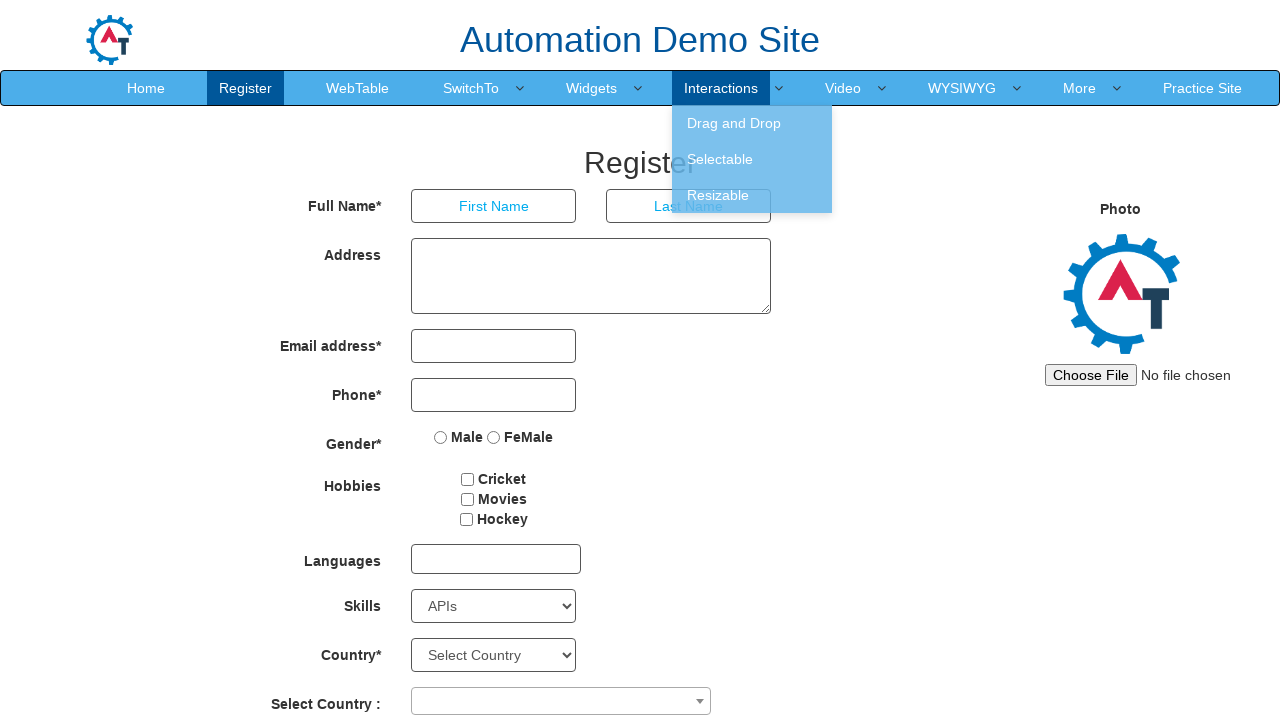